Tests a form by filling in header, MKE, OAI, and name input fields, submitting the form to verify error messages are displayed, then clicking the clear button

Starting URL: https://devmountain-qa.github.io/enter-wanted/1.4_Assignment/index.html

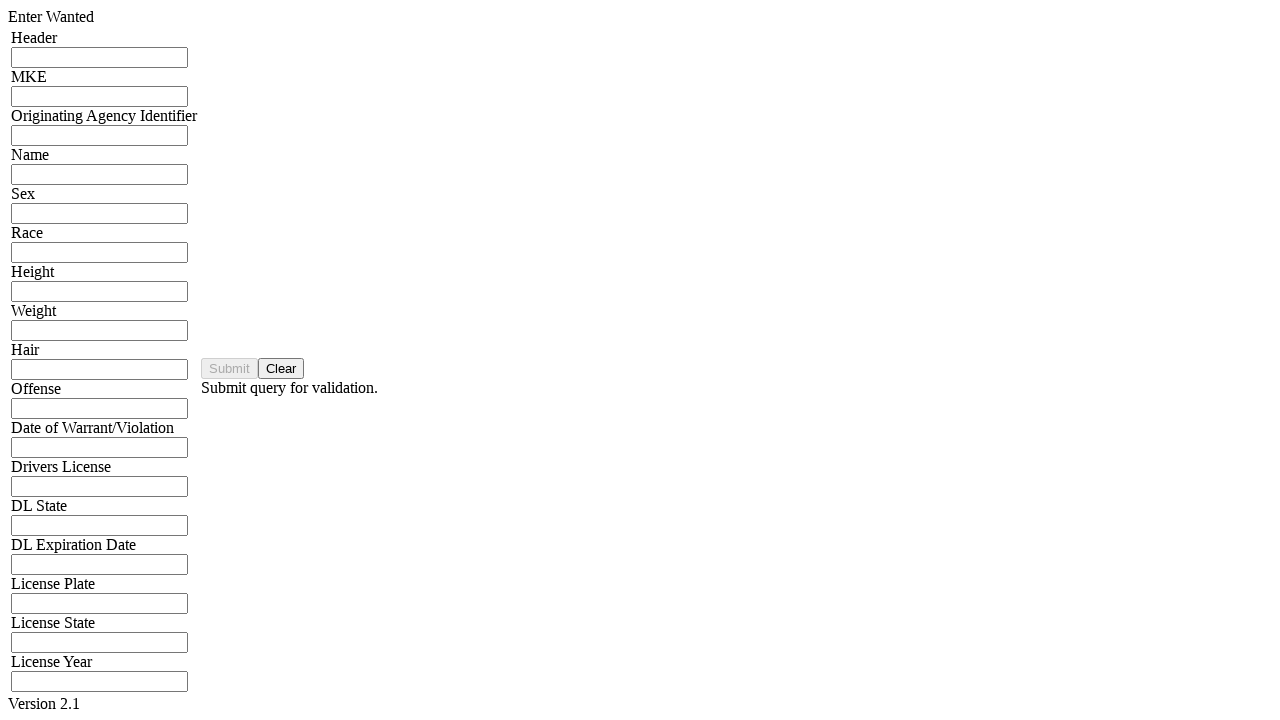

Filled header input field with 'HDR12345' on input[name='hdrInput']
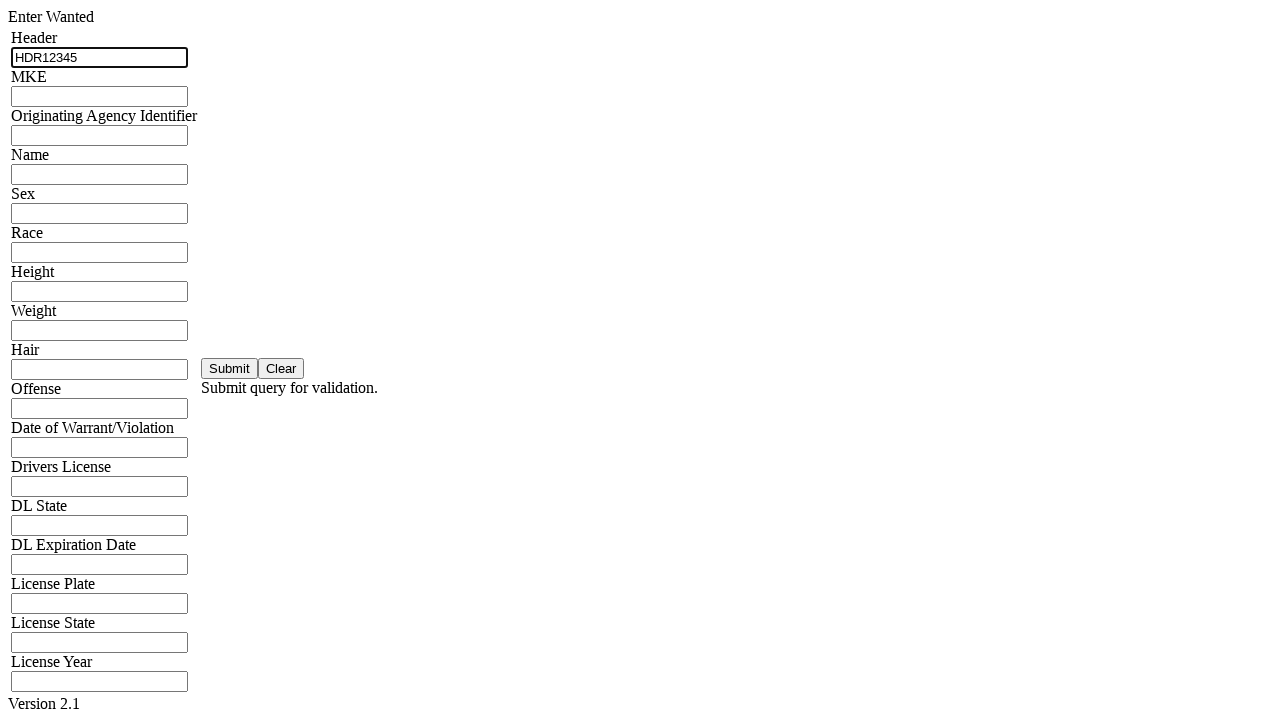

Filled MKE input field with 'MKE98765' on (//input[@class='inputField'])[2]
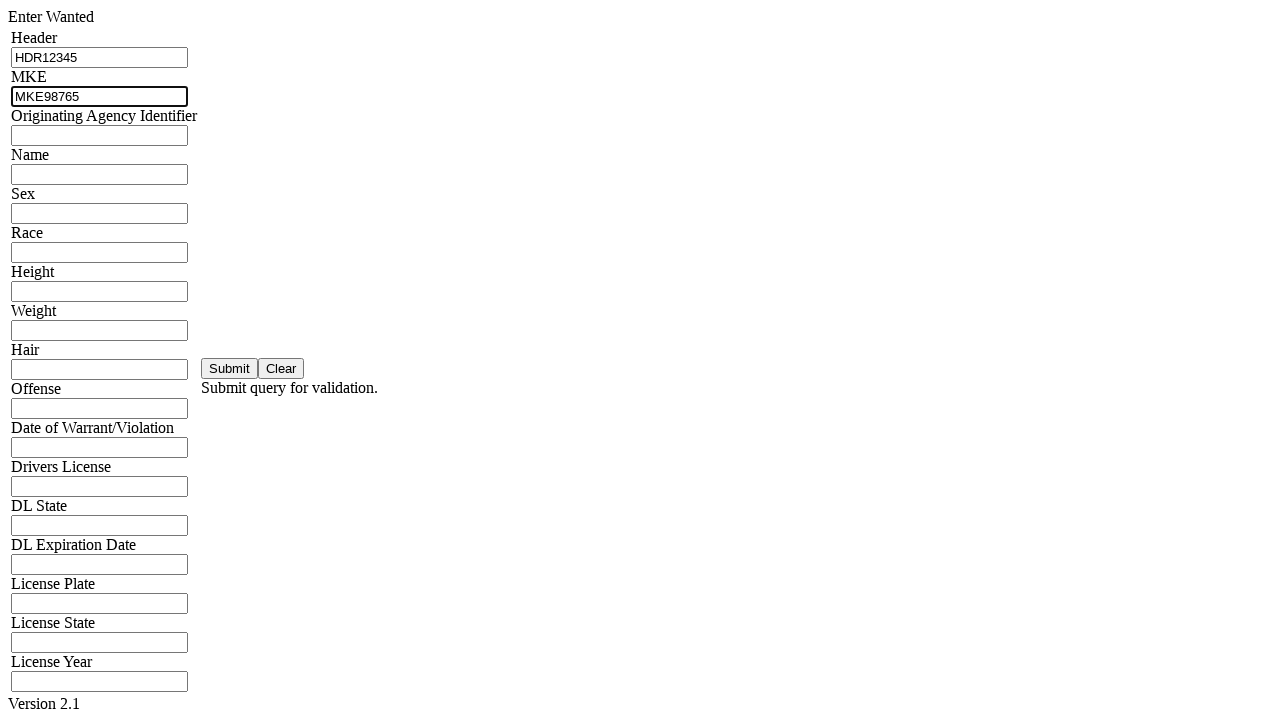

Filled OAI/ORI input field with 'ORI54321' on input[name='oriInput']
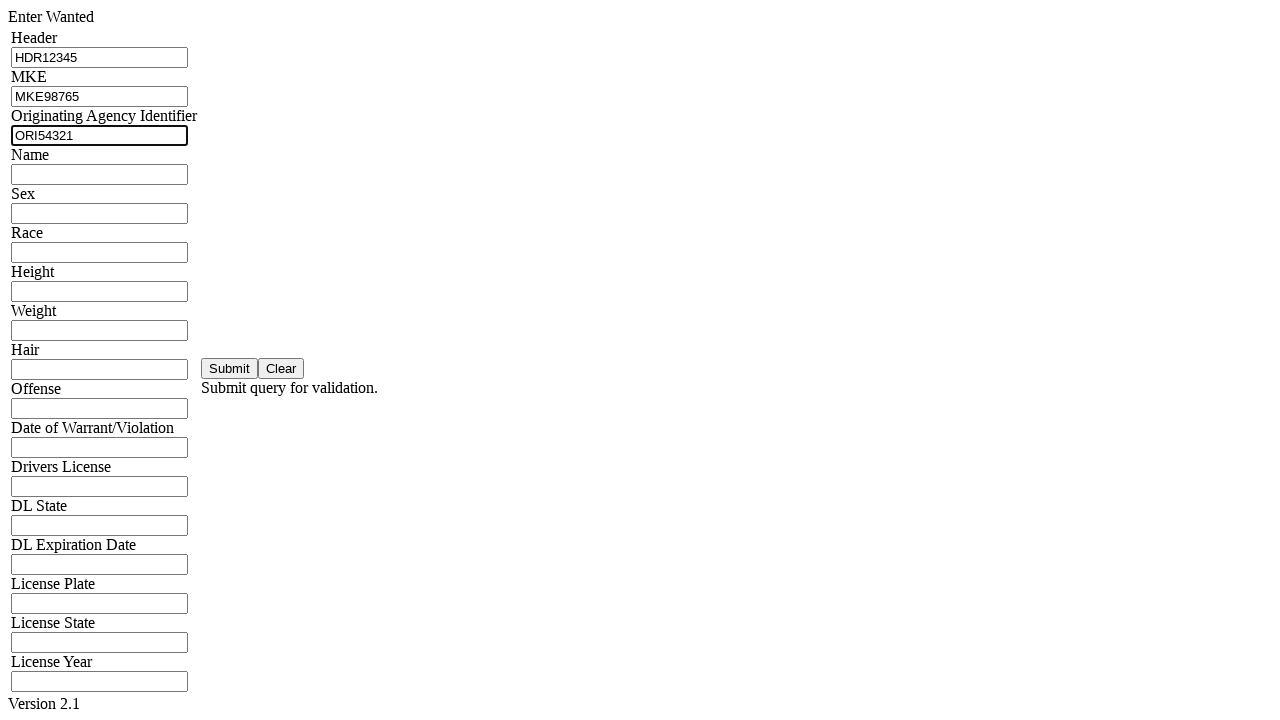

Filled name input field with 'John Smith' on input[name='namInput']
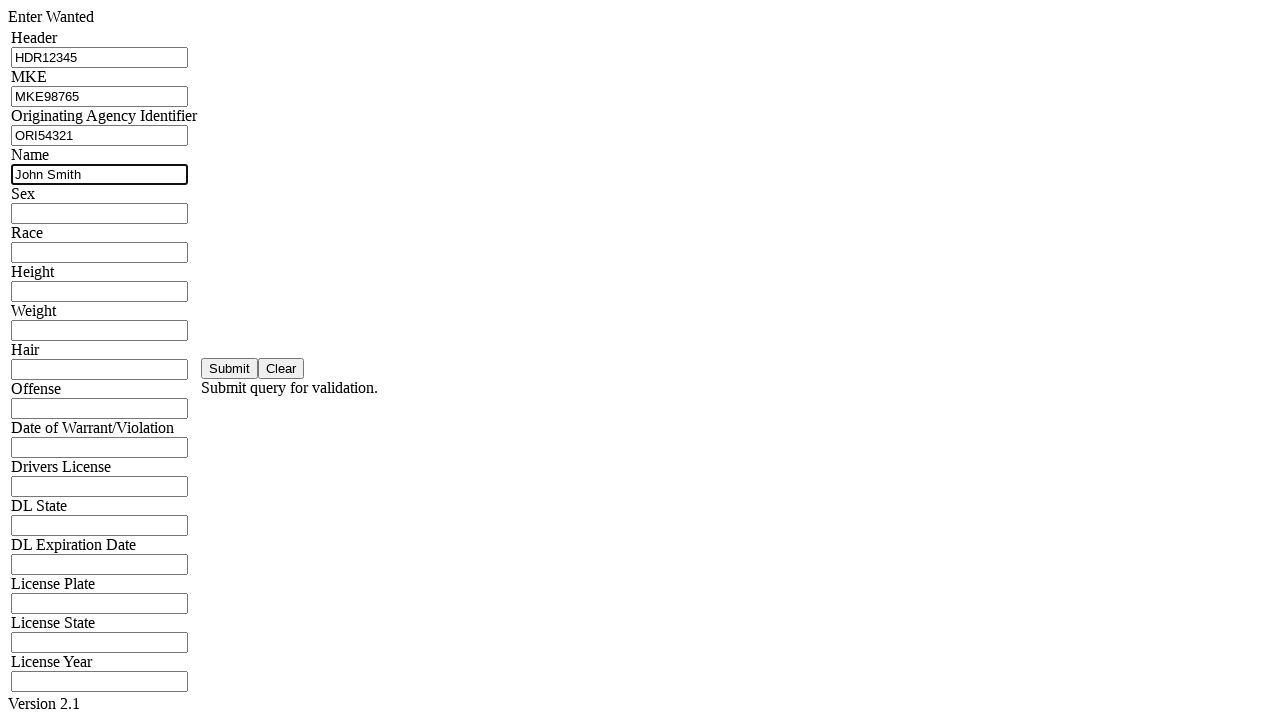

Clicked submit button to submit form at (230, 368) on #saveBtn
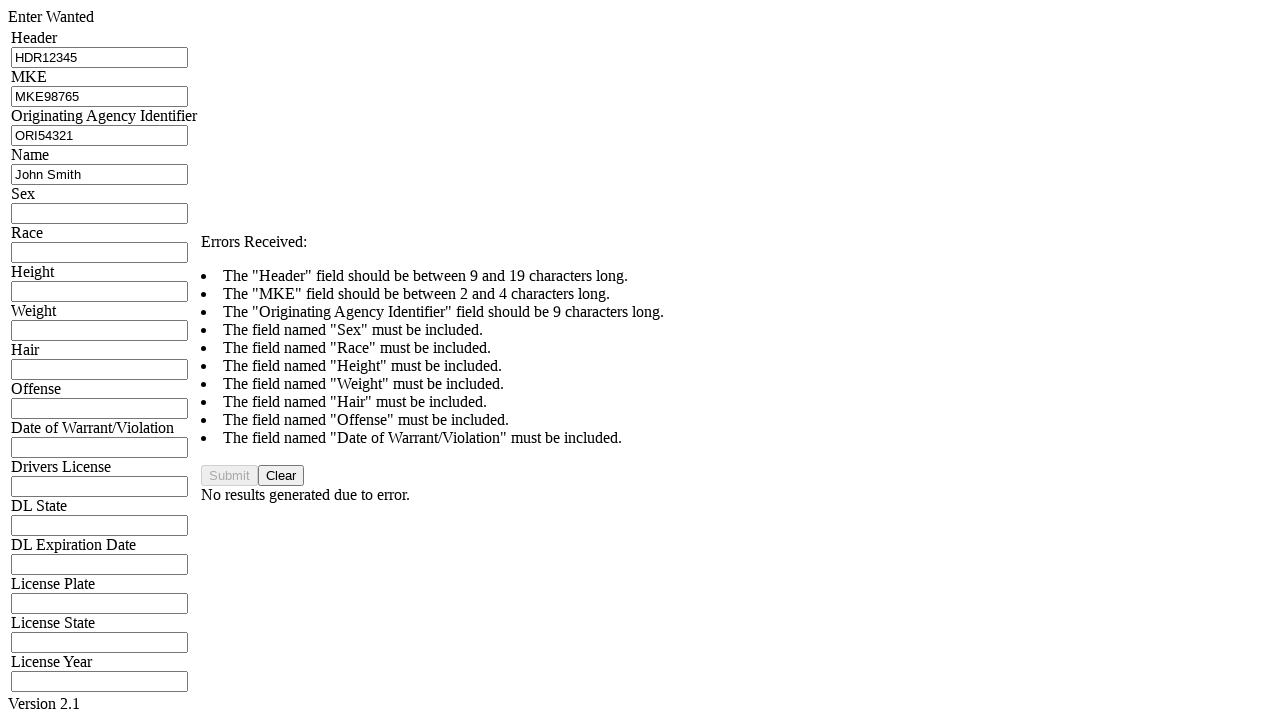

Error message appeared confirming form validation
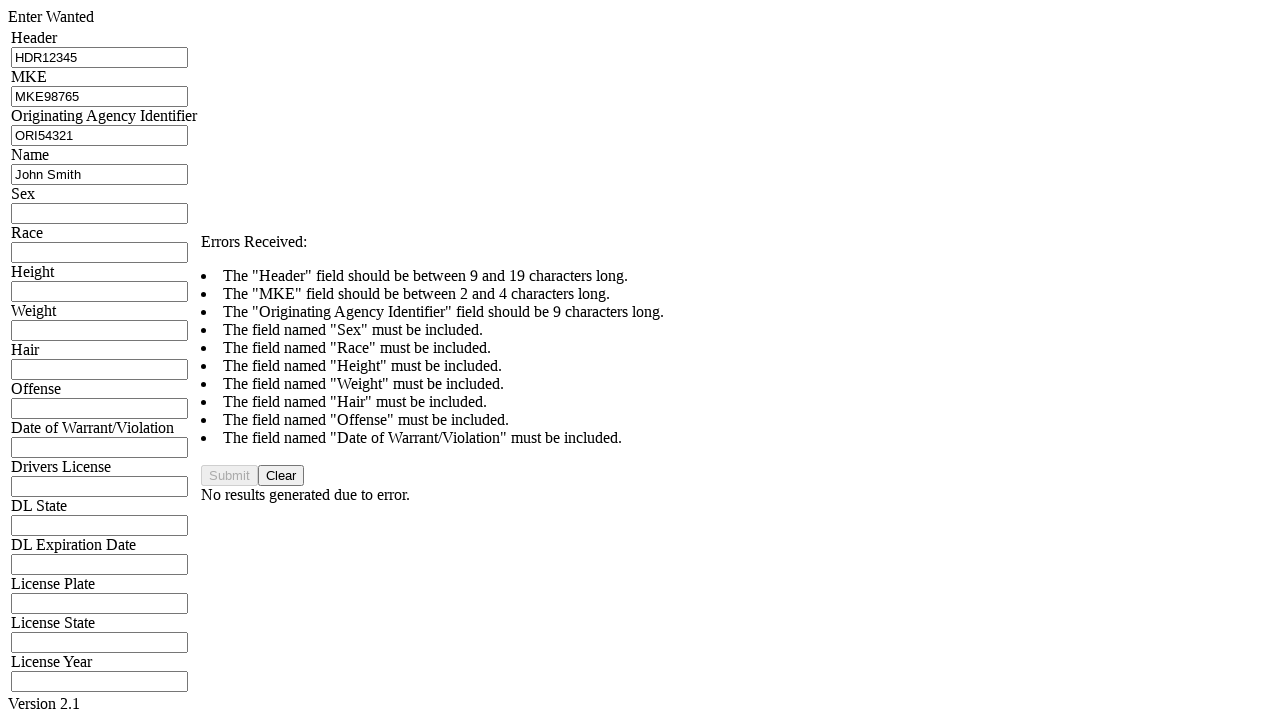

Clicked clear button to reset form fields at (281, 476) on (//button)[2]
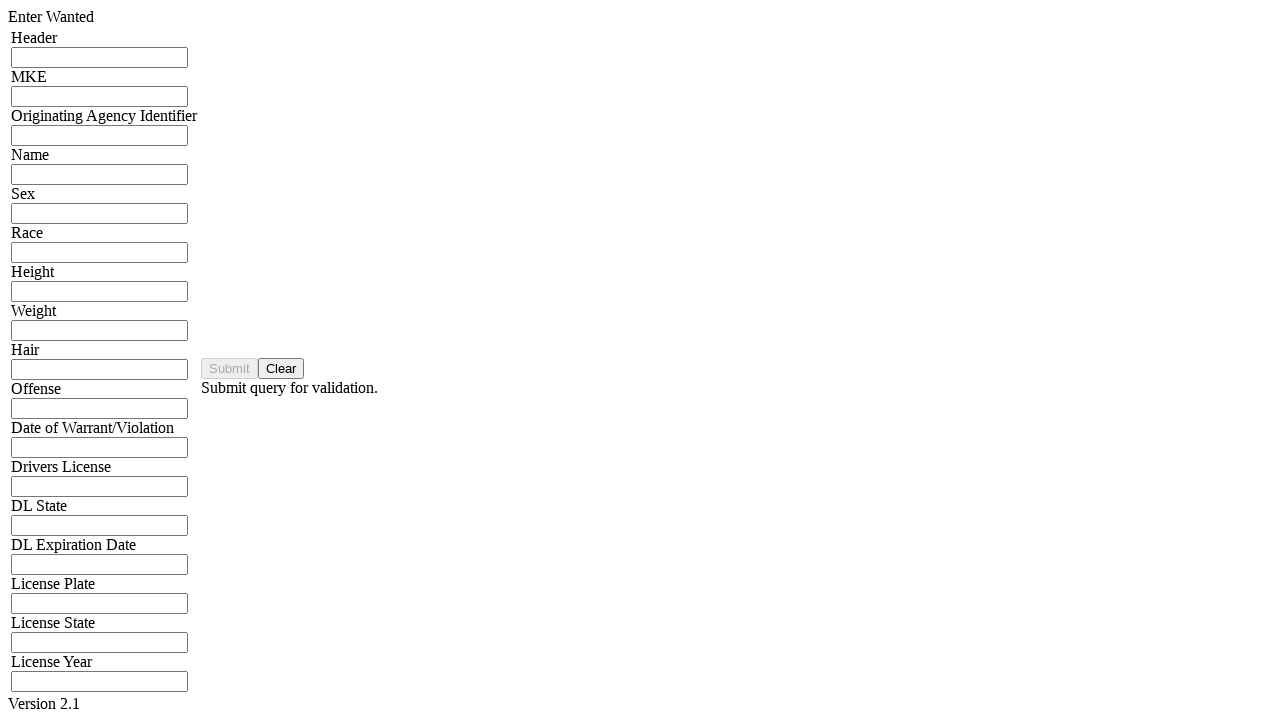

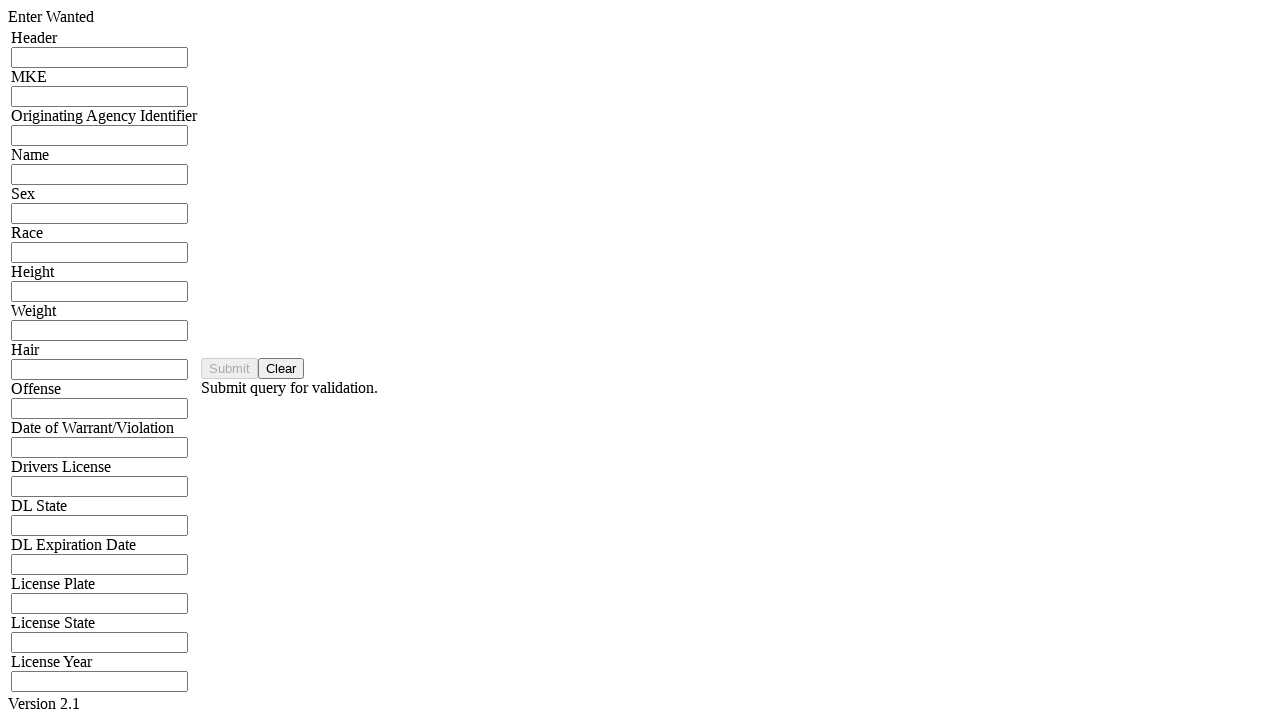